Tests dynamic controls by clicking Remove button to remove a checkbox and waiting for it to disappear

Starting URL: http://the-internet.herokuapp.com/dynamic_controls

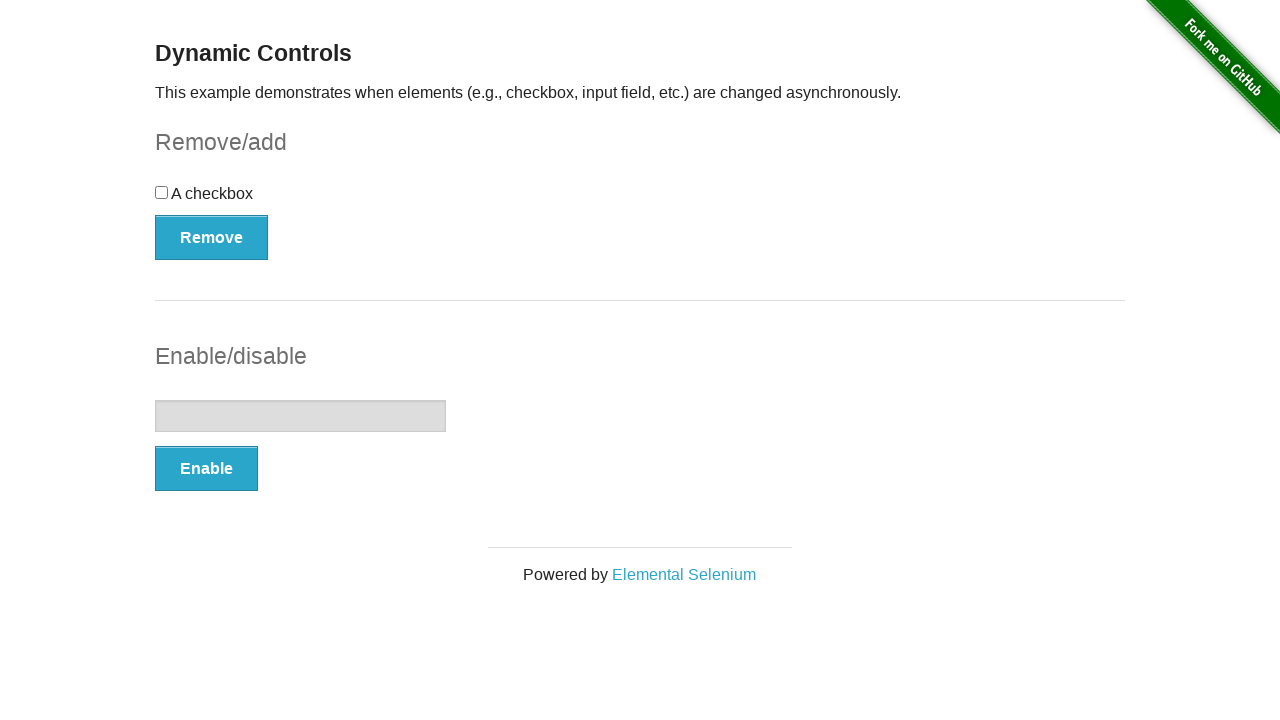

Clicked Remove button to remove checkbox at (212, 237) on xpath=//*[text()='Remove']
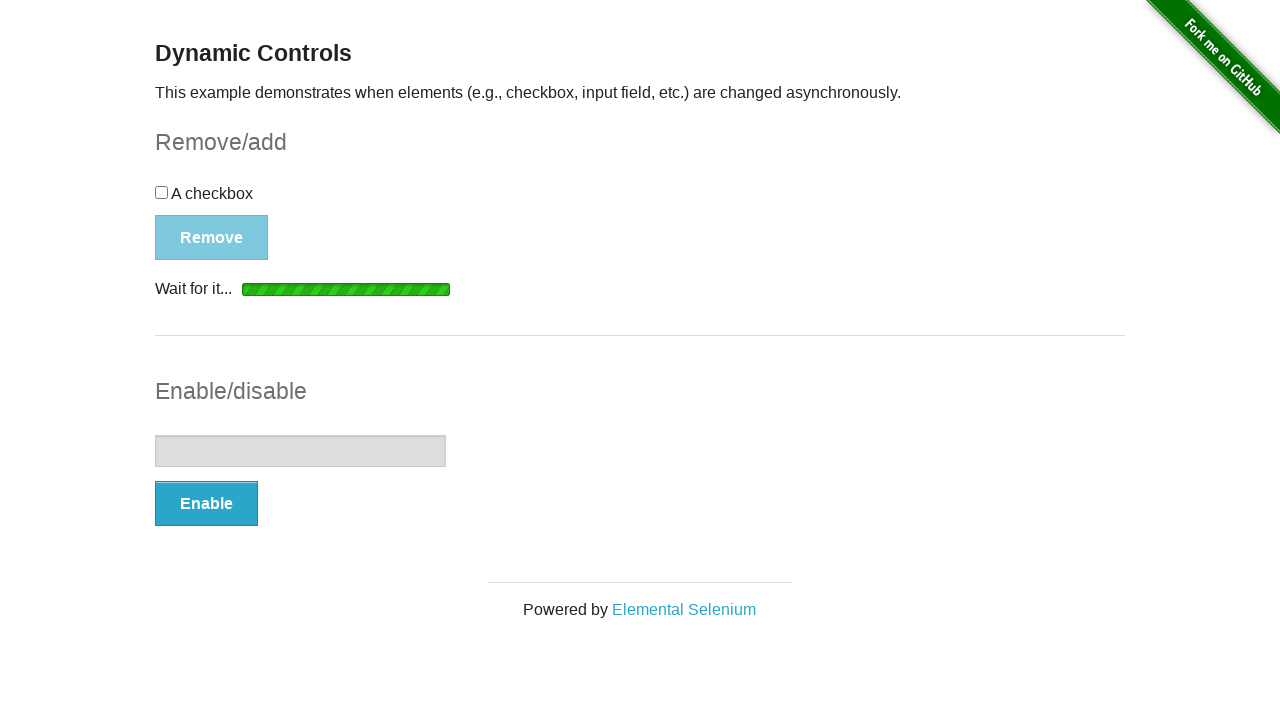

Loading indicator appeared
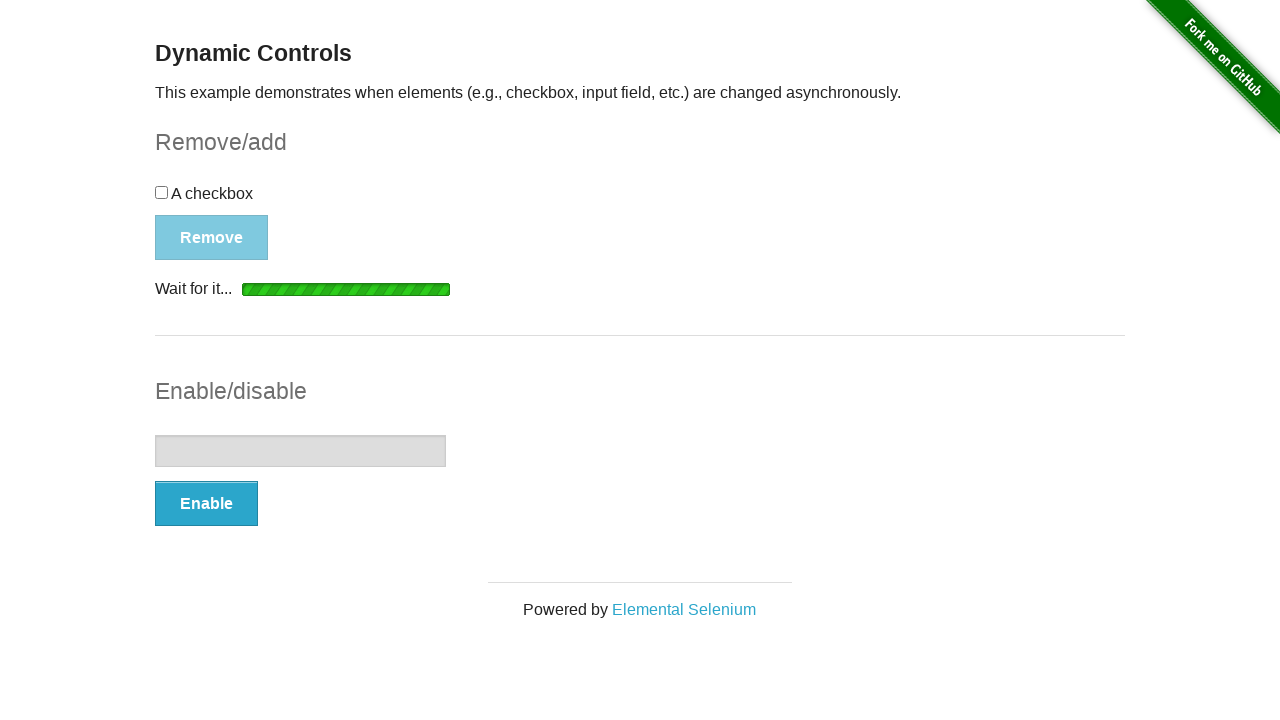

Loading indicator disappeared after removing checkbox
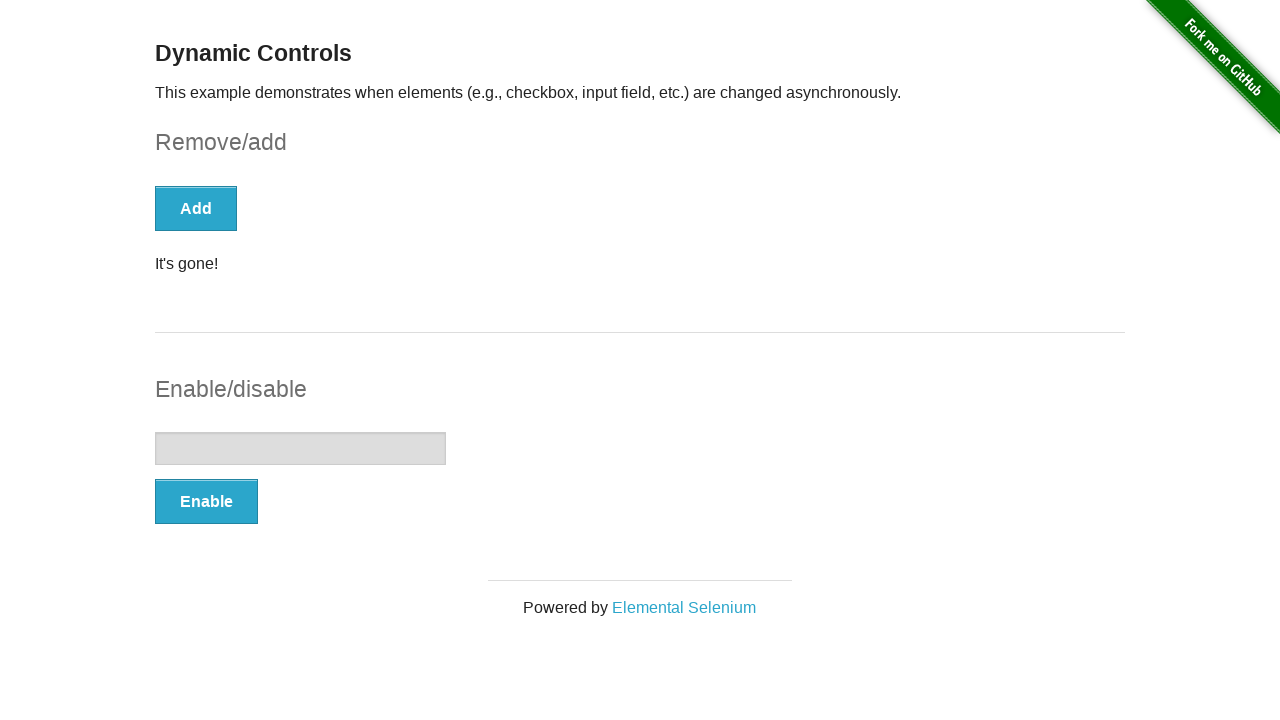

Success message appeared confirming checkbox removal
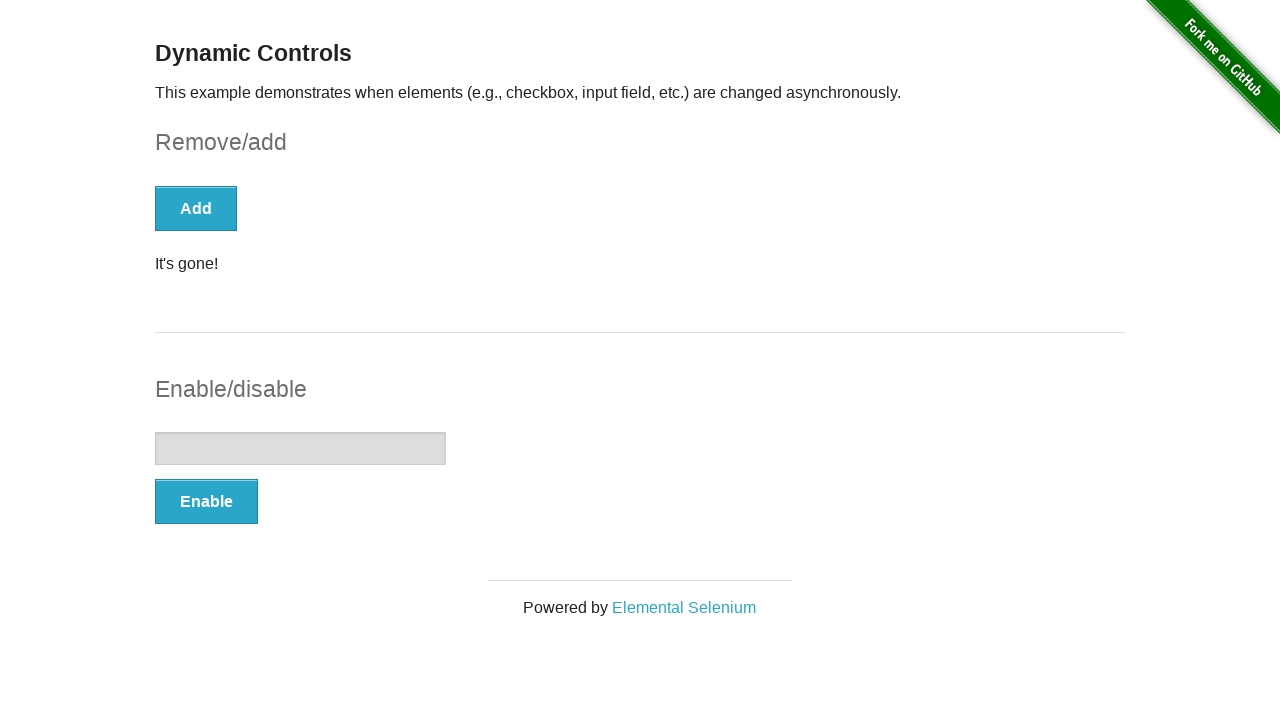

Clicked Add button to restore checkbox at (196, 208) on xpath=//*[text()='Add']
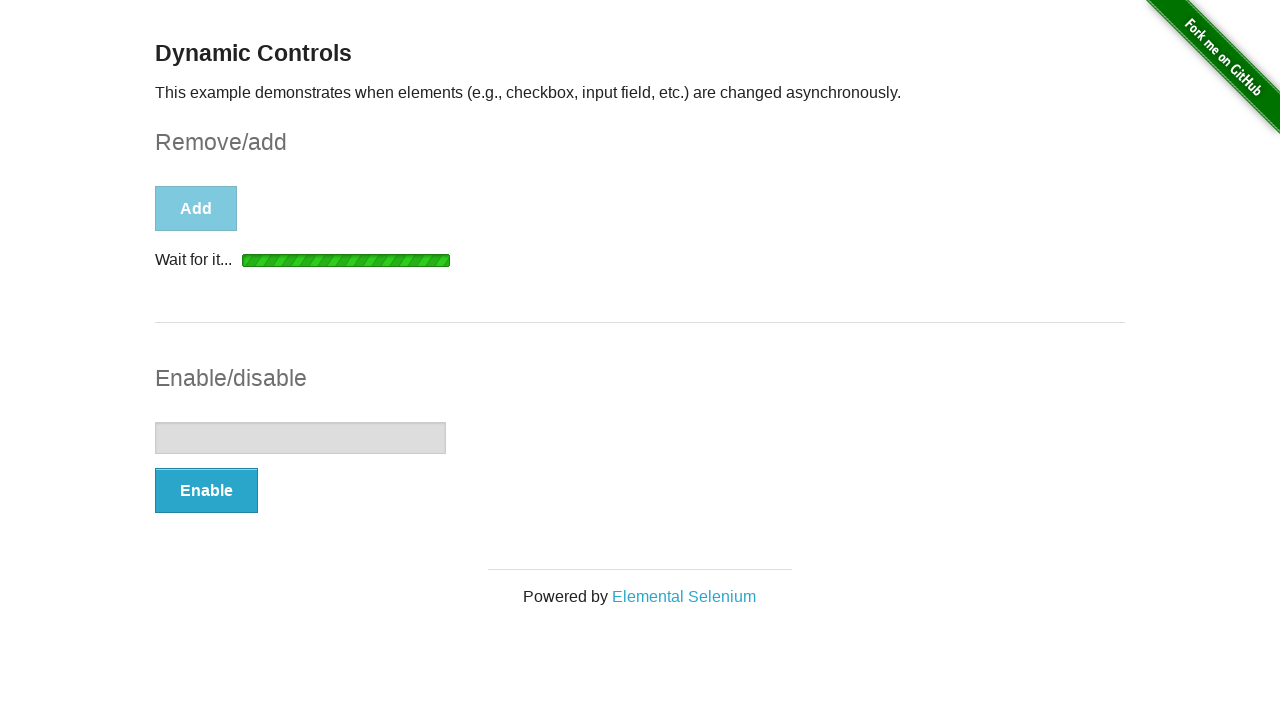

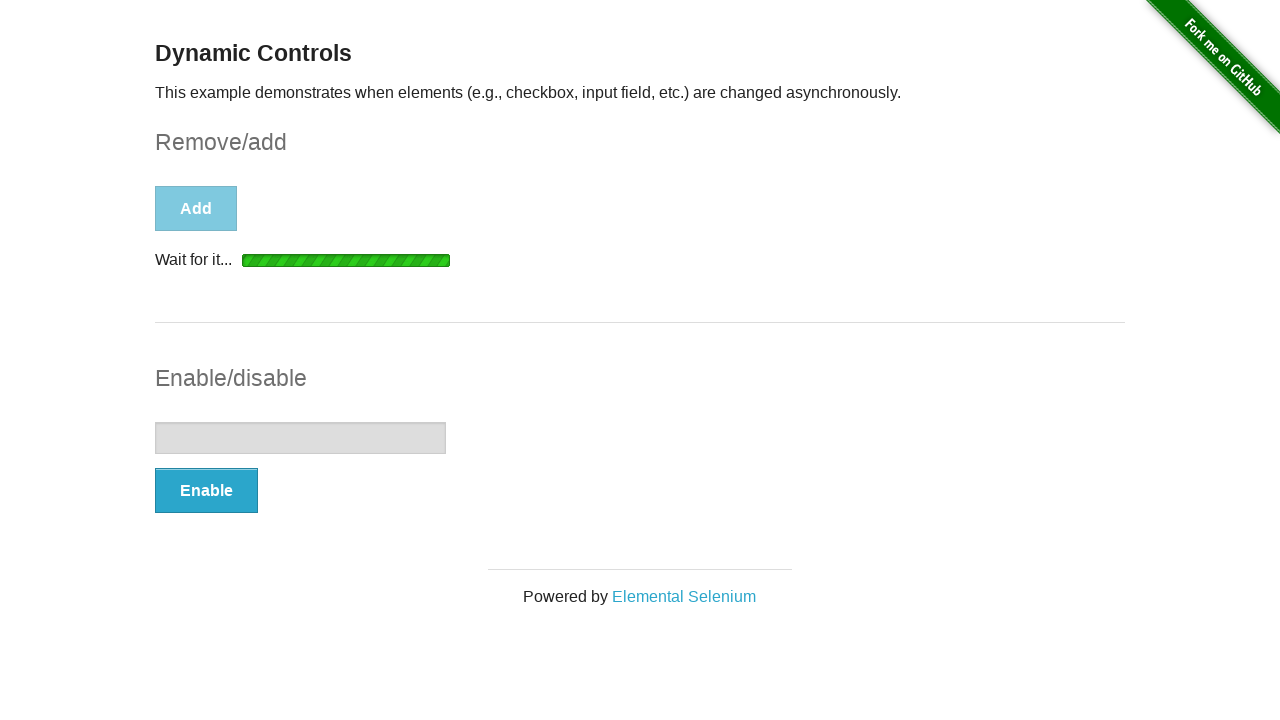